Tests dynamic control enabling functionality by clicking Enable button and verifying textbox becomes enabled and displays confirmation message

Starting URL: https://the-internet.herokuapp.com/dynamic_controls

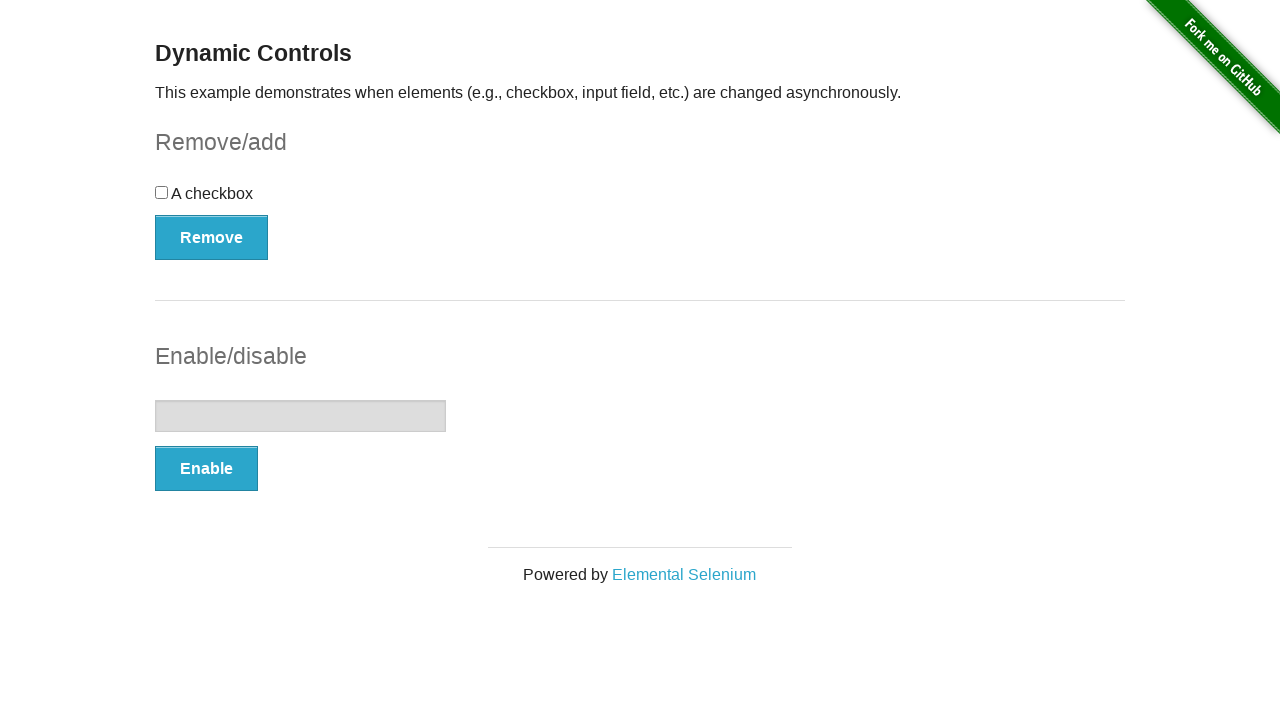

Verified textbox is initially disabled
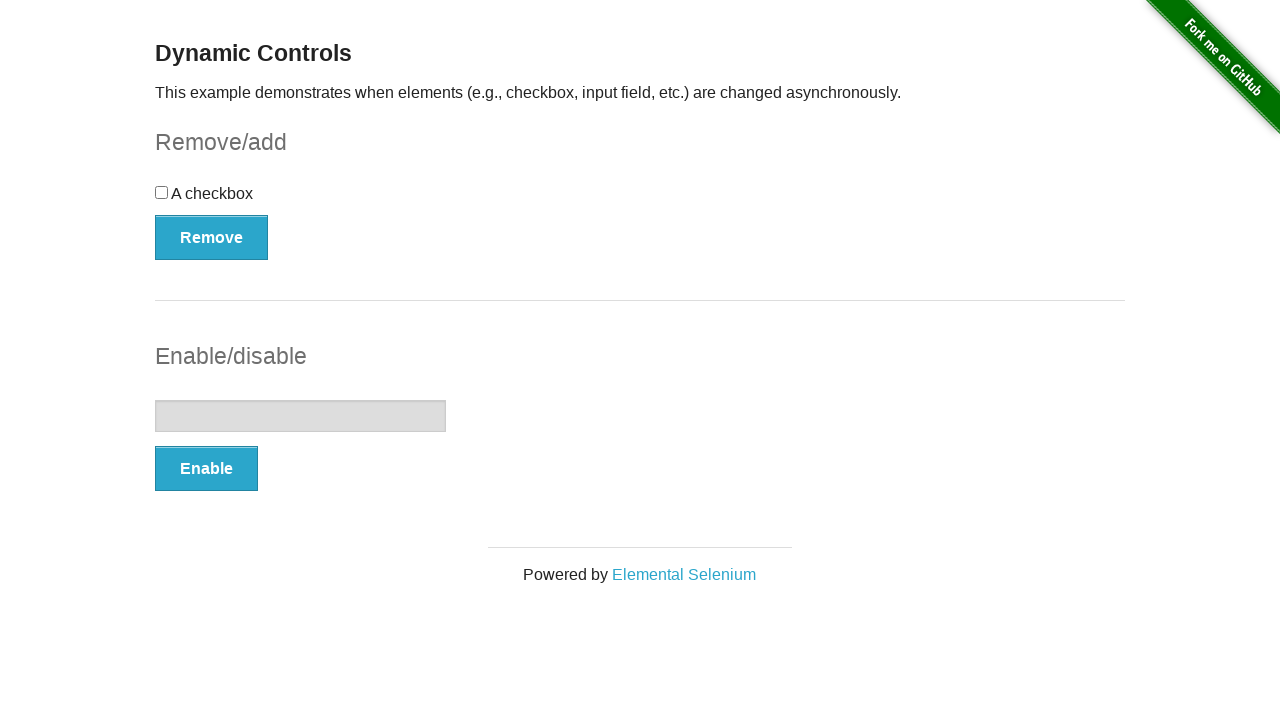

Clicked Enable button at (206, 469) on xpath=//button[text()='Enable']
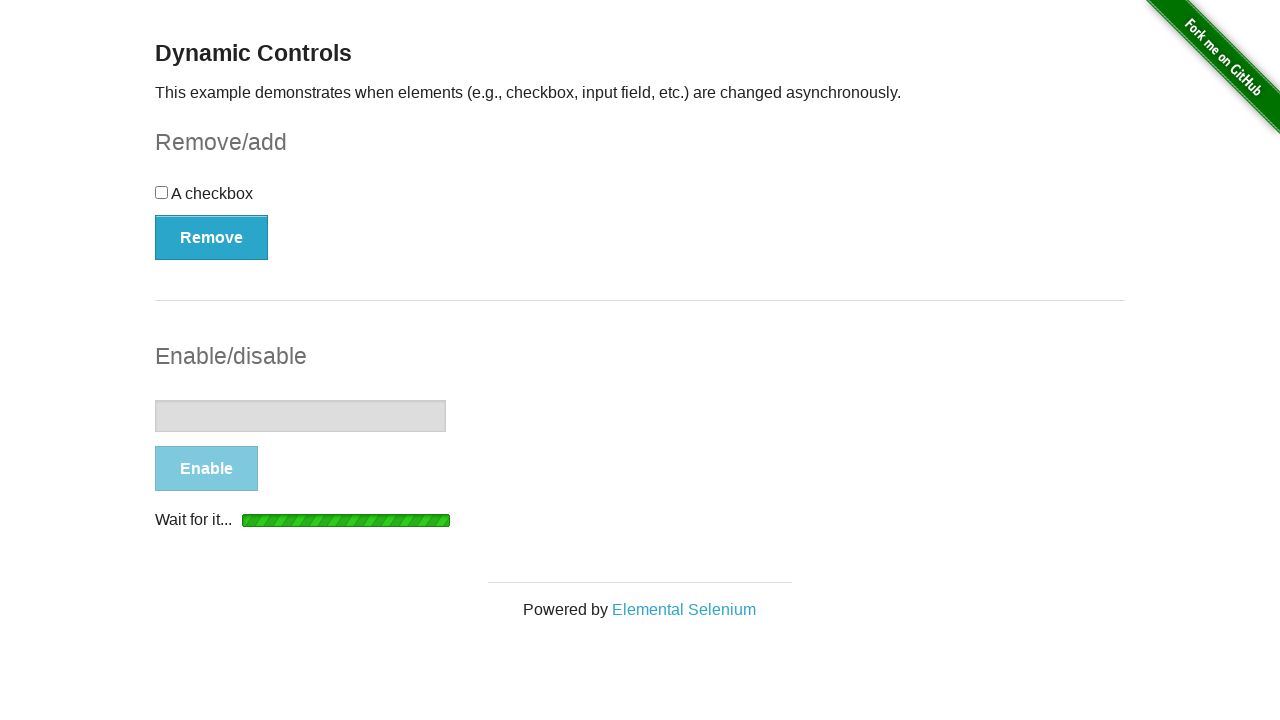

Waited for textbox to become enabled
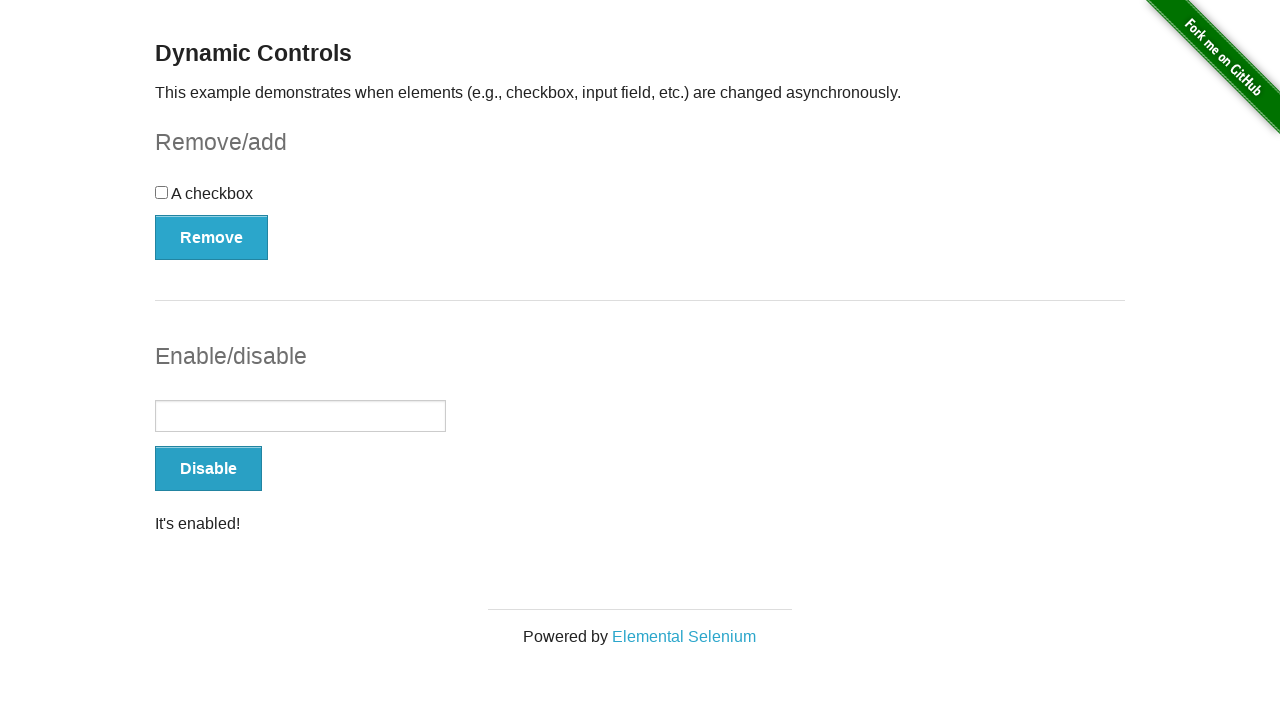

Verified 'It's enabled!' confirmation message is displayed
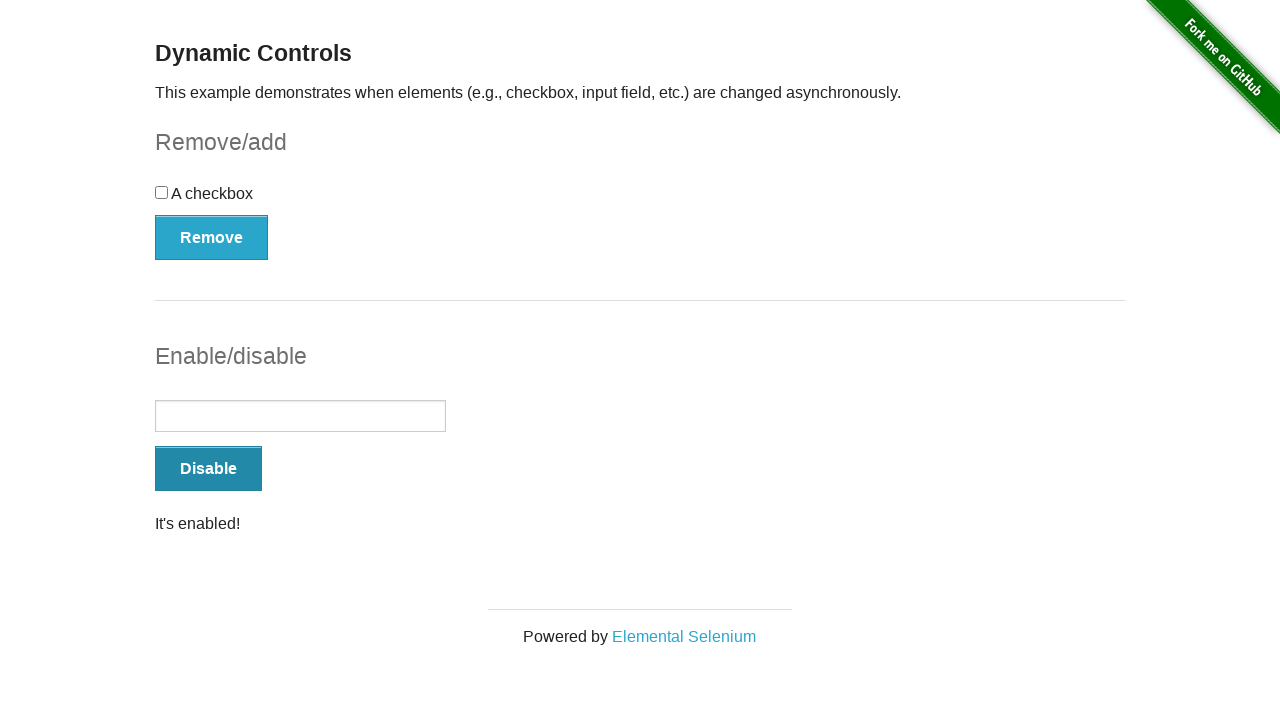

Verified textbox is now enabled
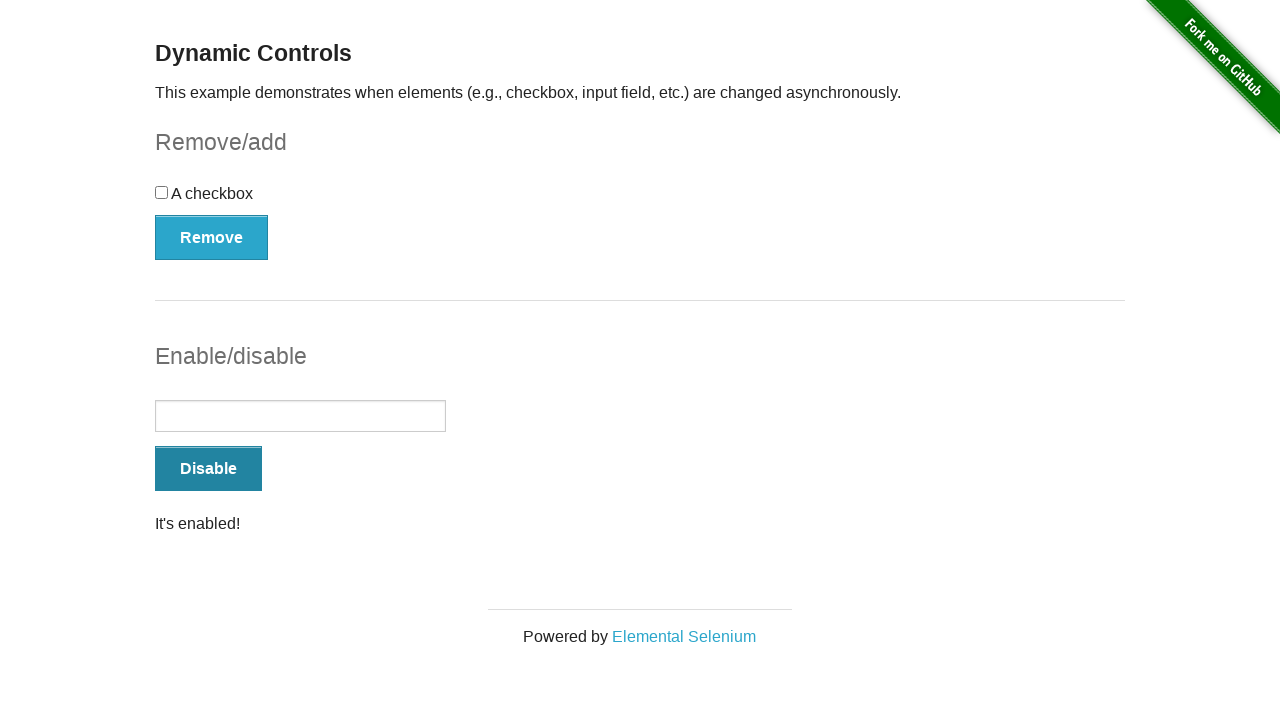

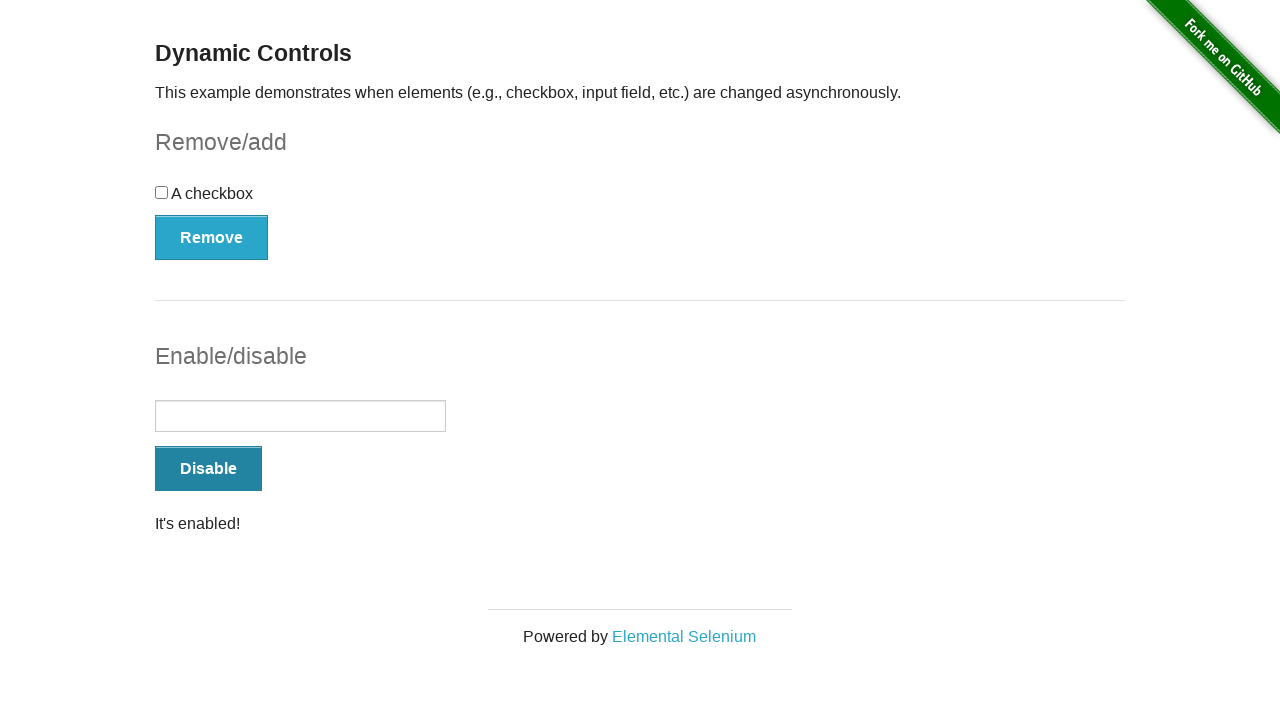